Tests that the text input field is cleared after adding a todo item

Starting URL: https://demo.playwright.dev/todomvc

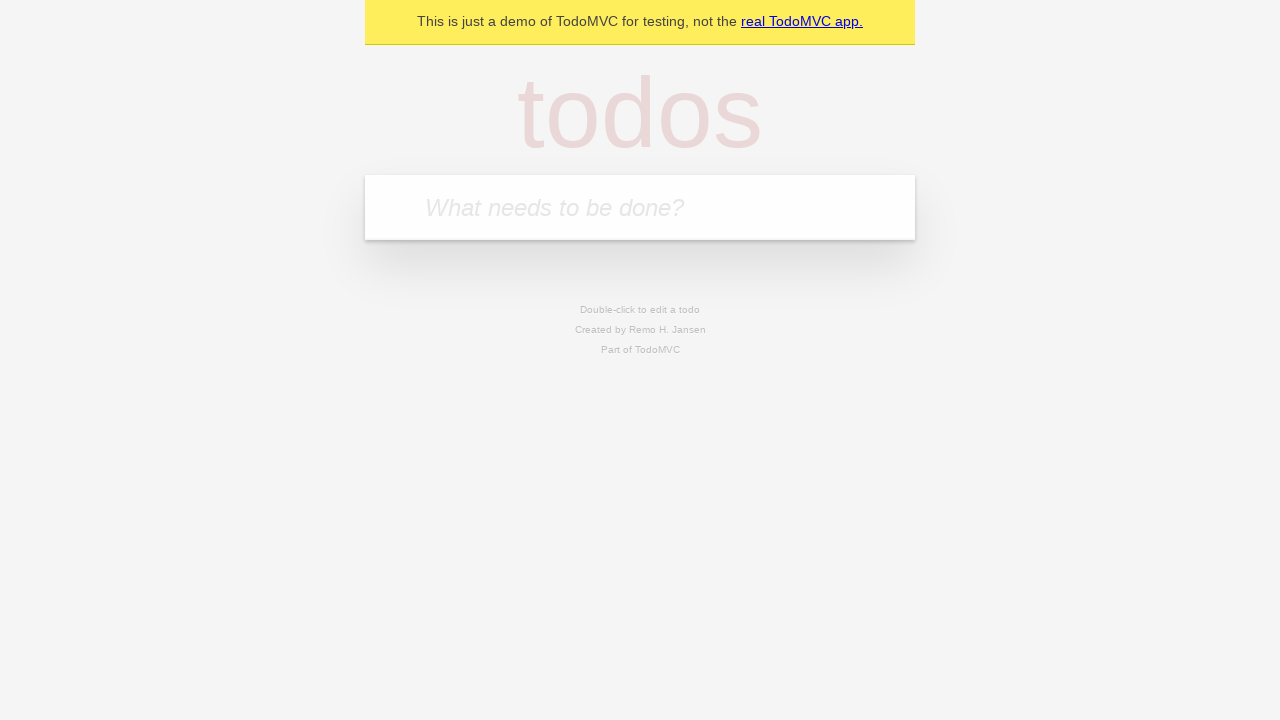

Located the 'What needs to be done?' input field
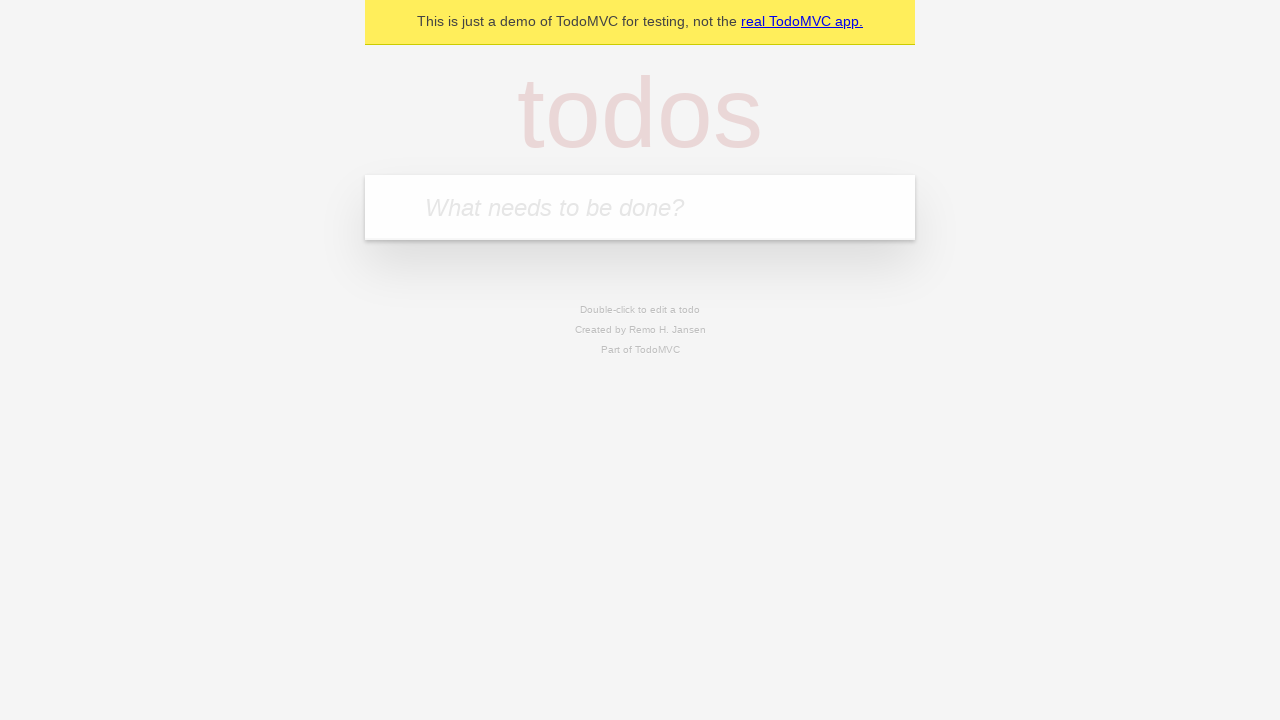

Filled input field with 'buy some cheese' on internal:attr=[placeholder="What needs to be done?"i]
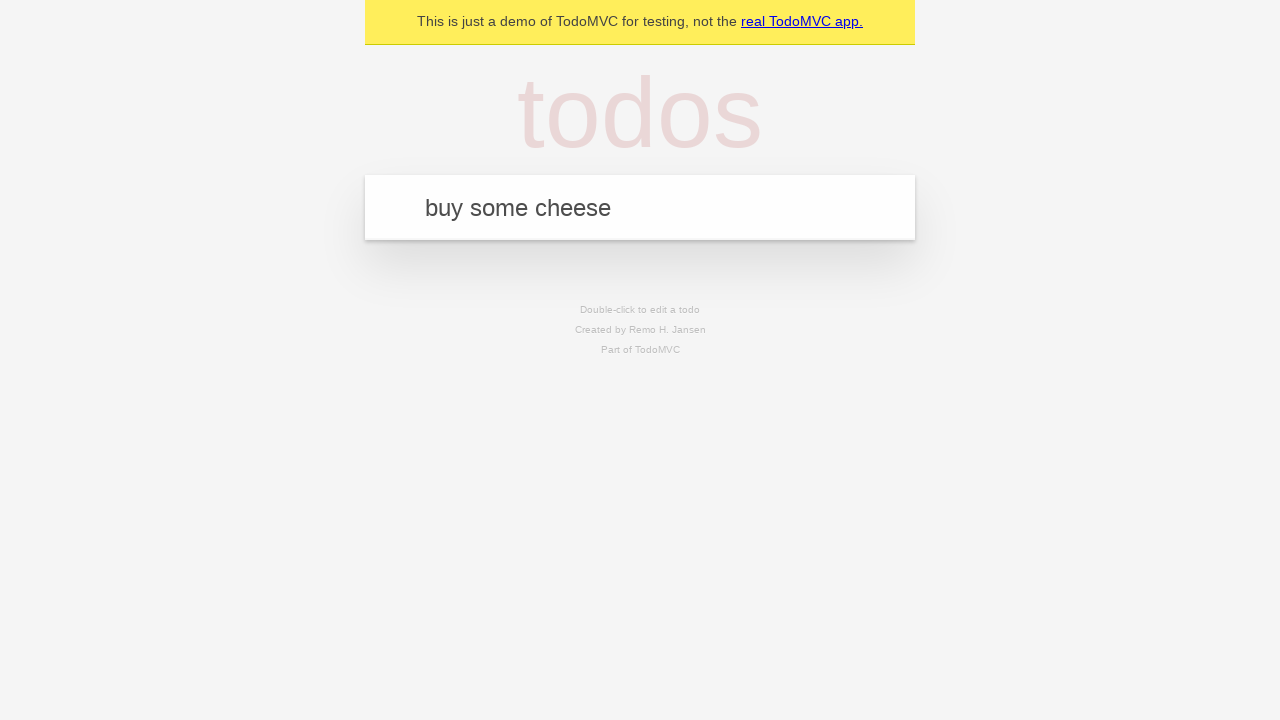

Pressed Enter to add todo item on internal:attr=[placeholder="What needs to be done?"i]
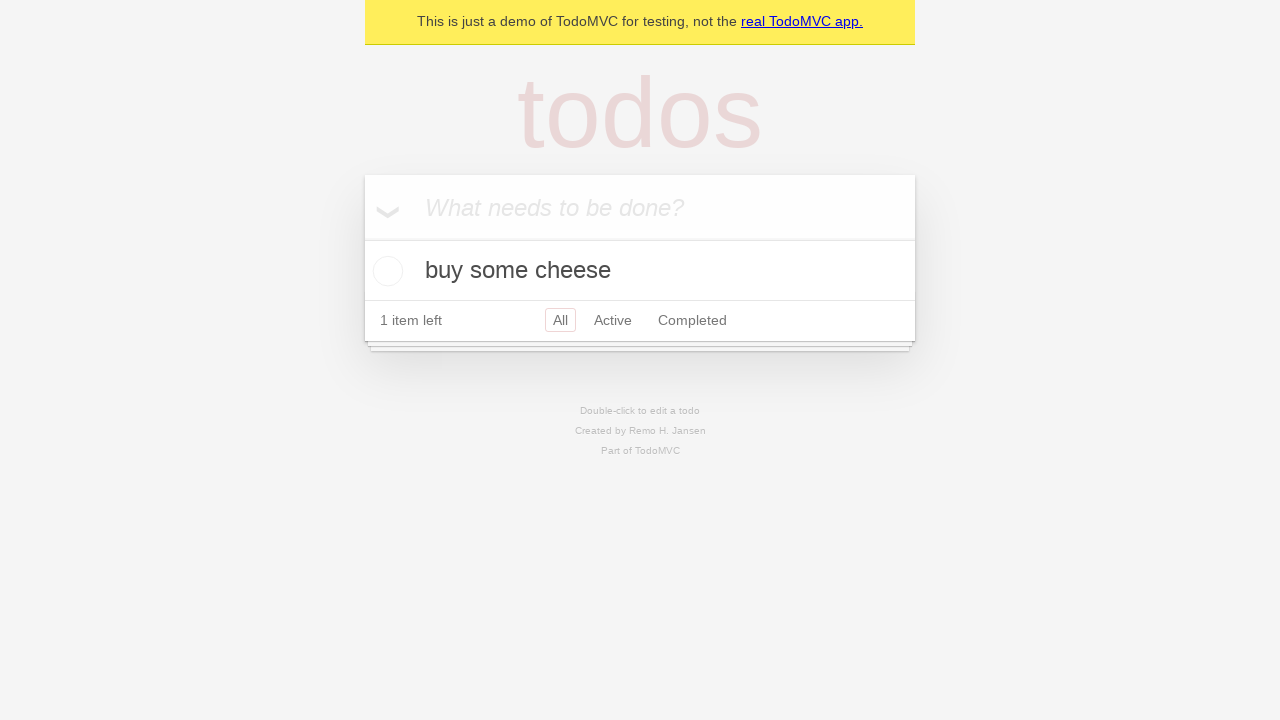

Todo item appeared in the list
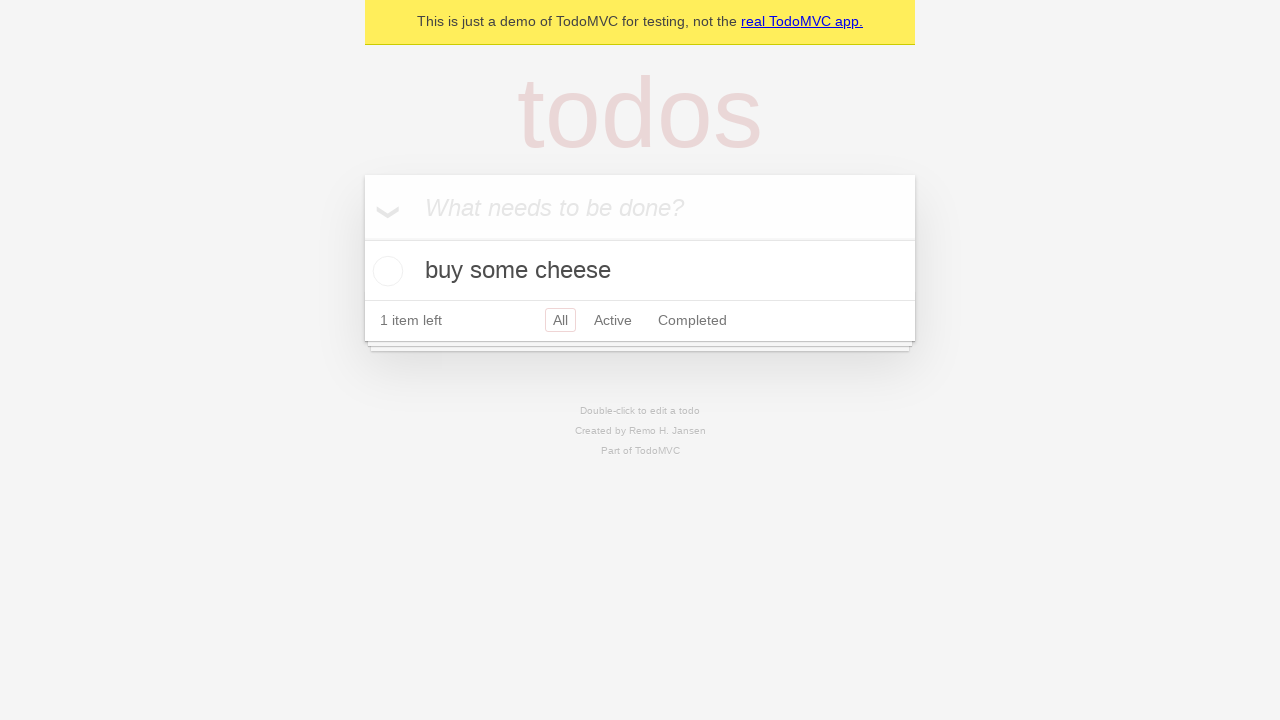

Verified that text input field was cleared after adding todo
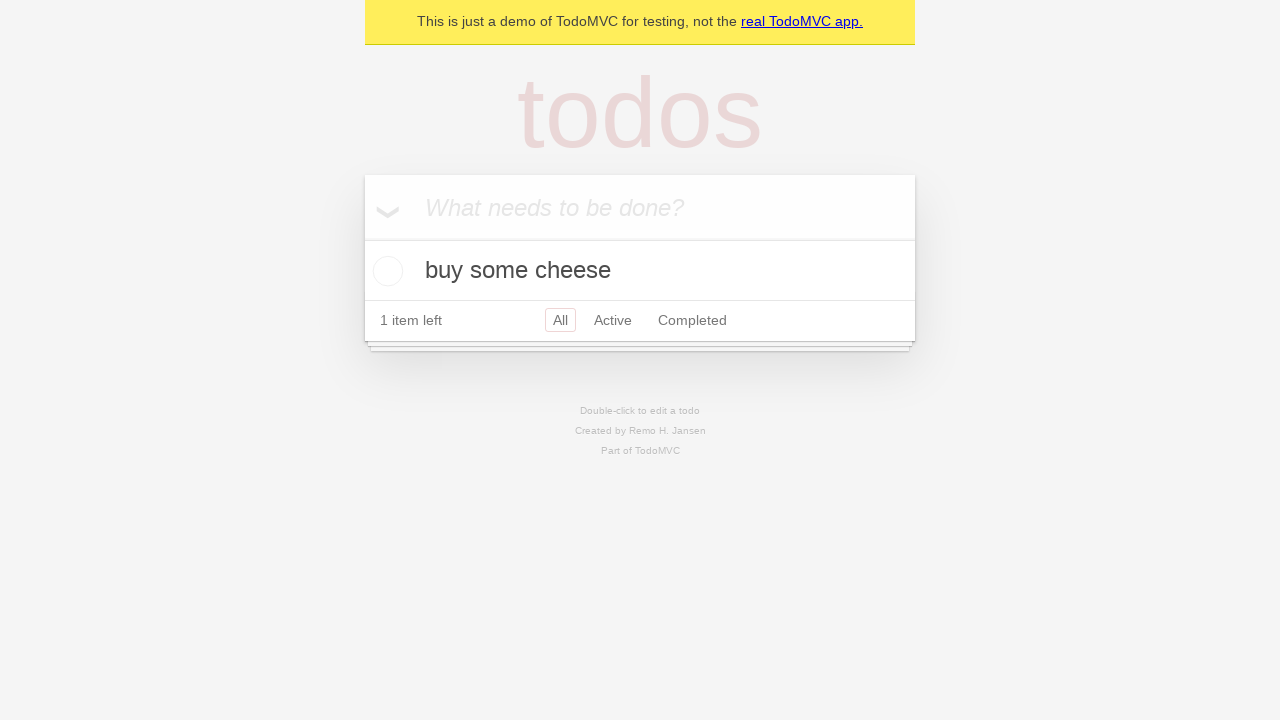

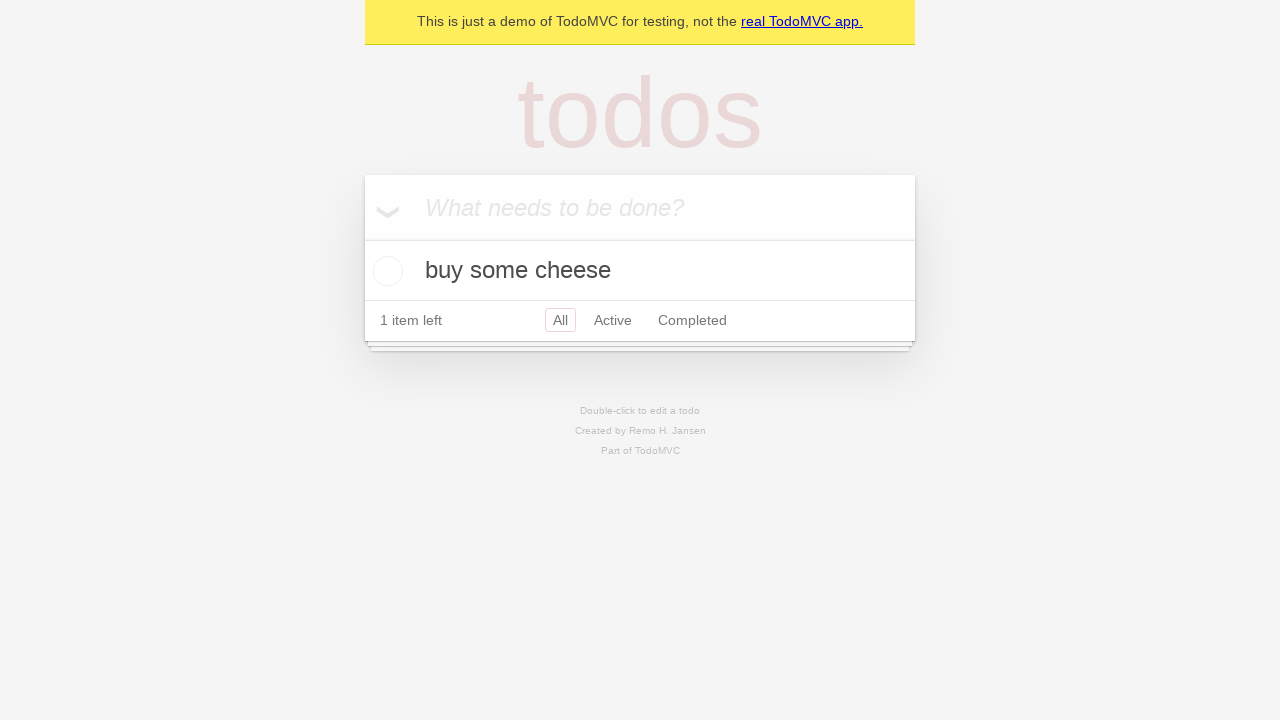